Tests JavaScript attribute manipulation by clicking a button multiple times and verifying that element attributes are dynamically updated with each click.

Starting URL: https://testpages.herokuapp.com/styled/attributes-test.html

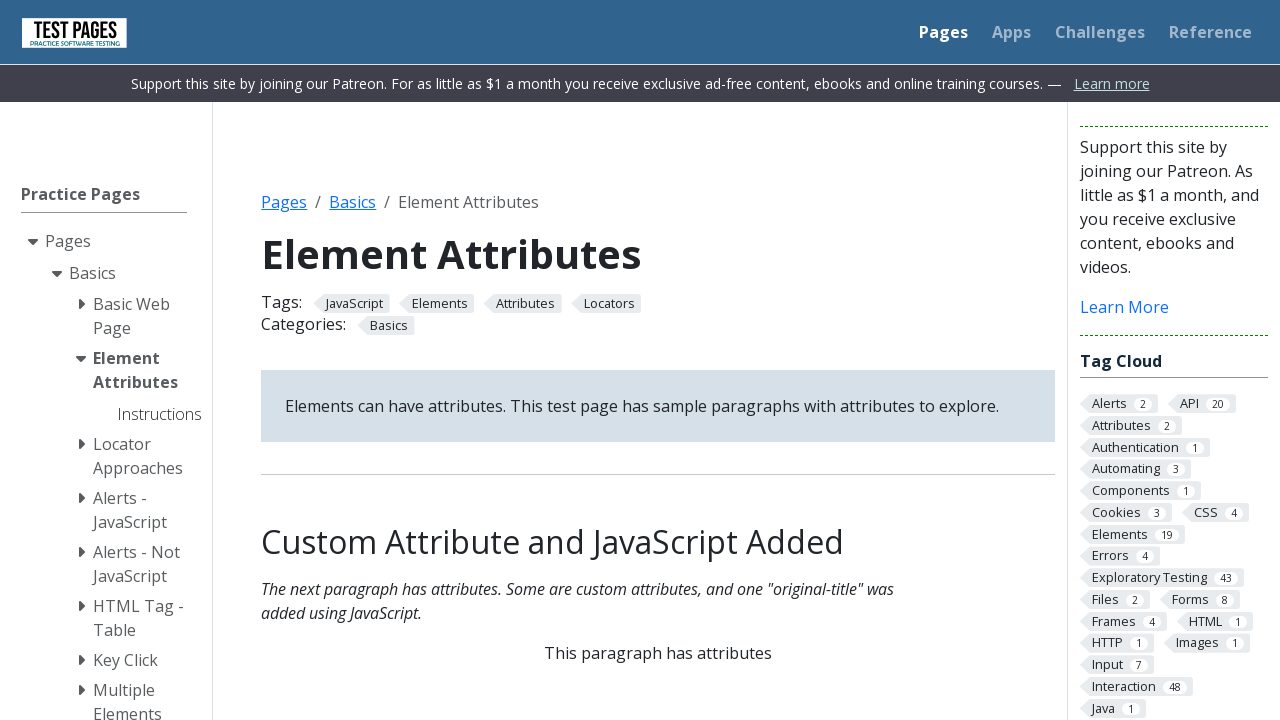

Waited for attributes test element to load
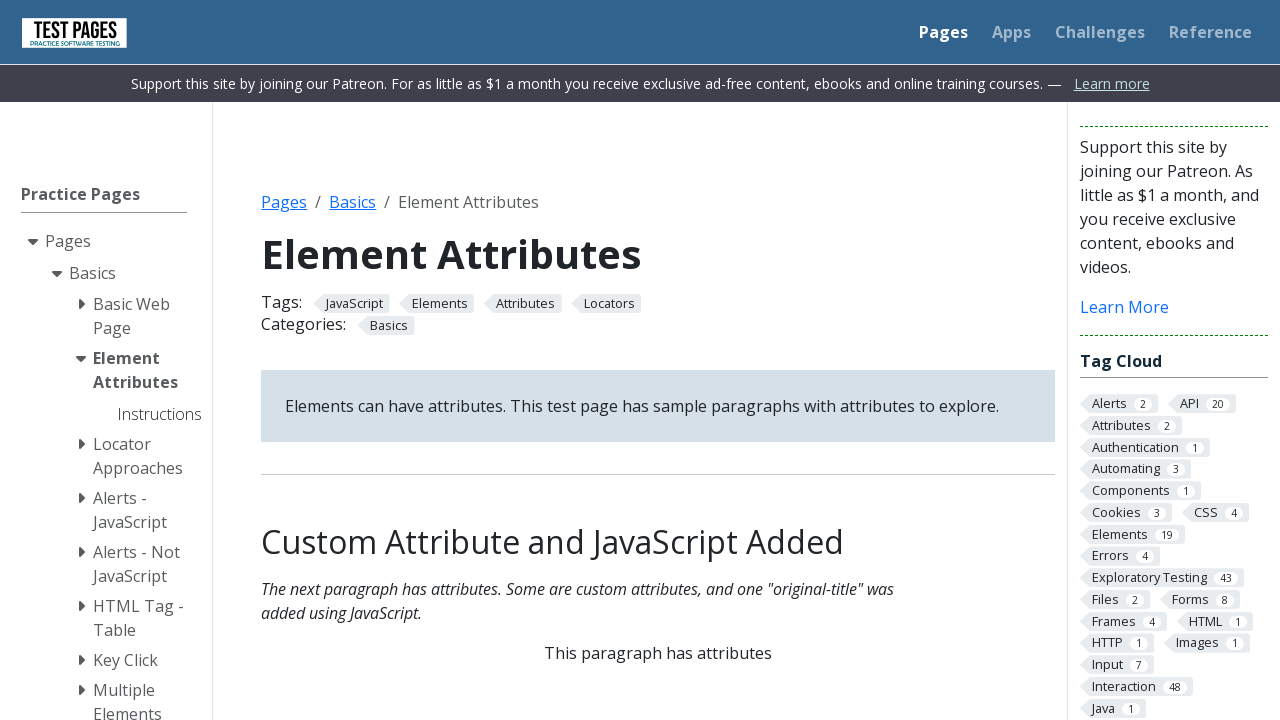

Clicked styled button (click #1) to trigger attribute changes at (658, 360) on .styled-click-button
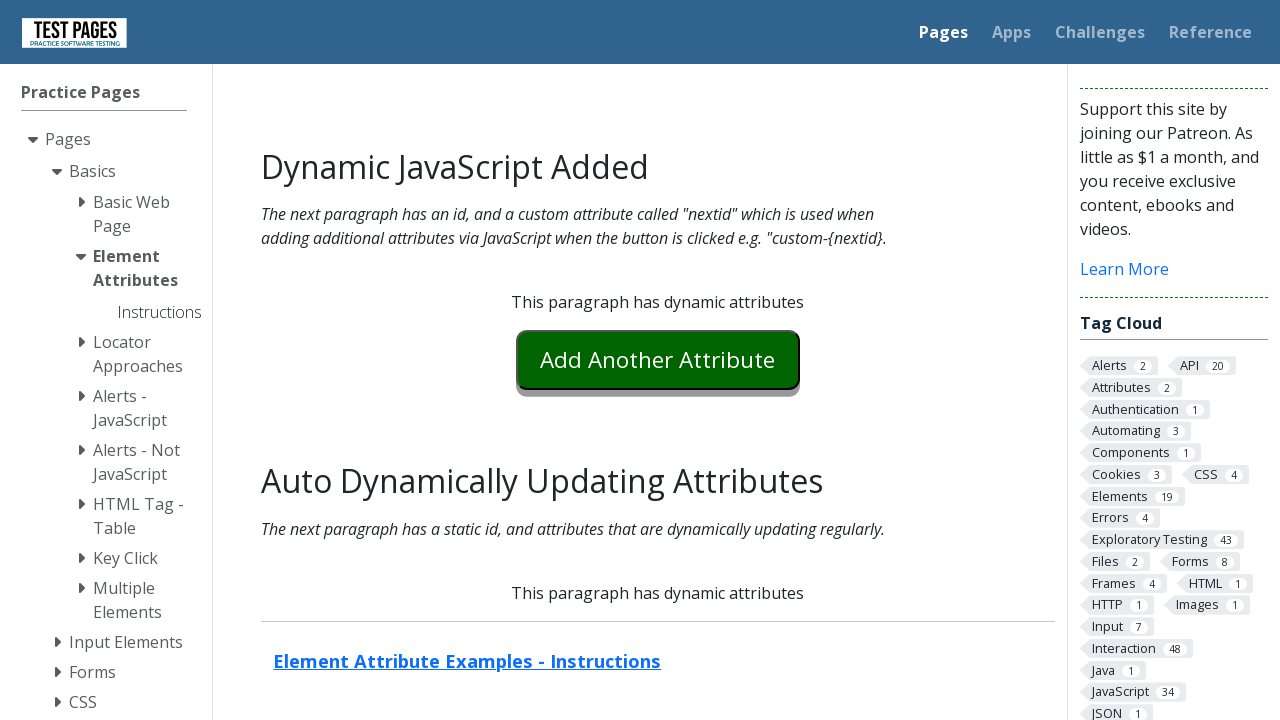

Waited for attributes to update after click #1
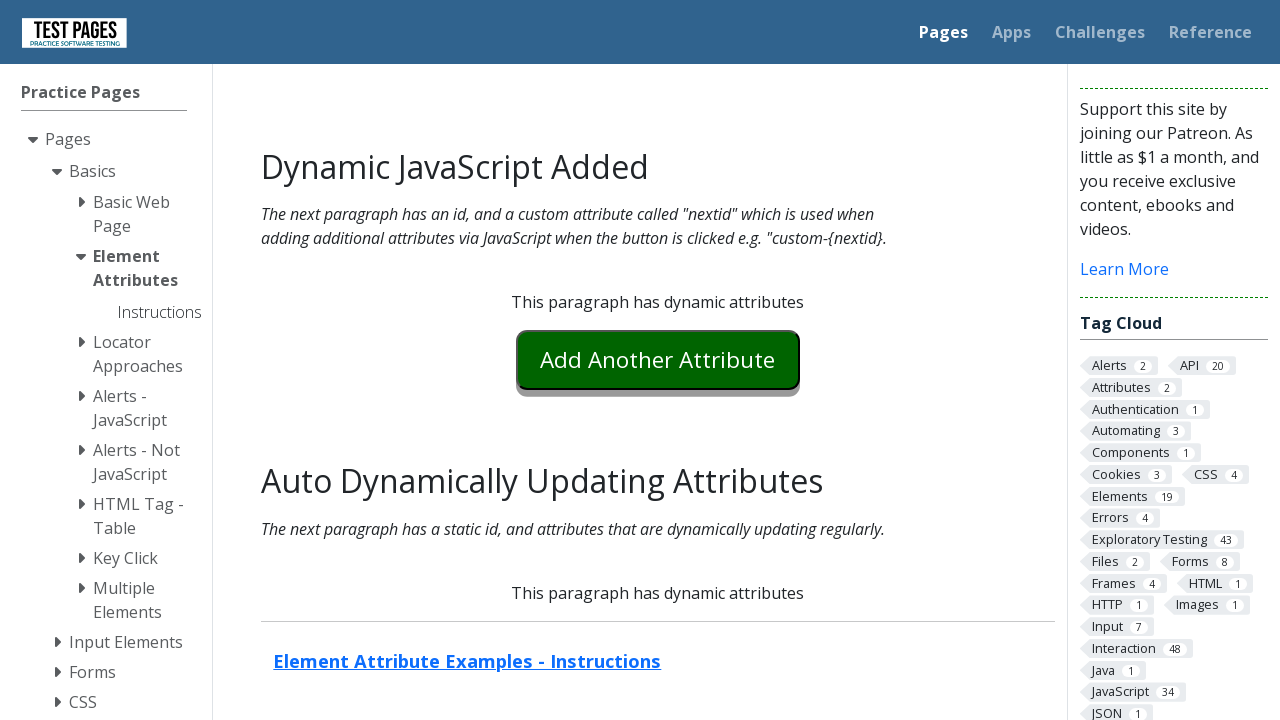

Clicked styled button (click #2) to trigger attribute changes at (658, 360) on .styled-click-button
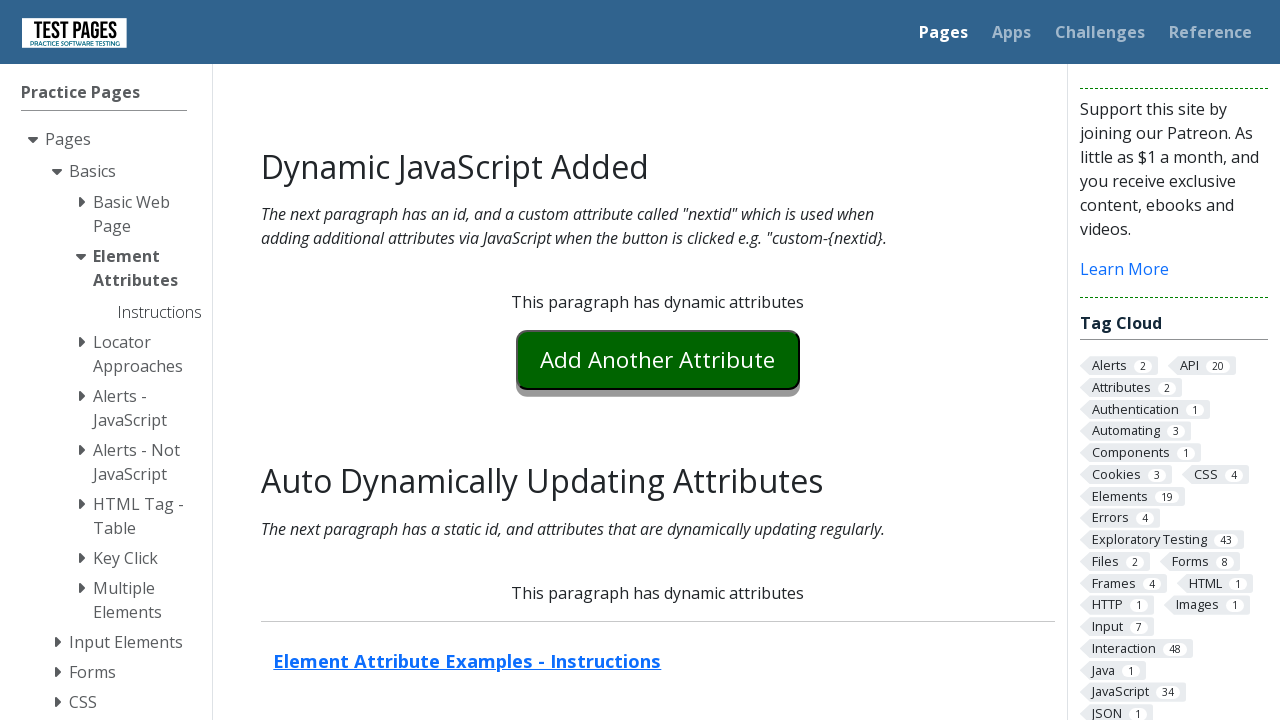

Waited for attributes to update after click #2
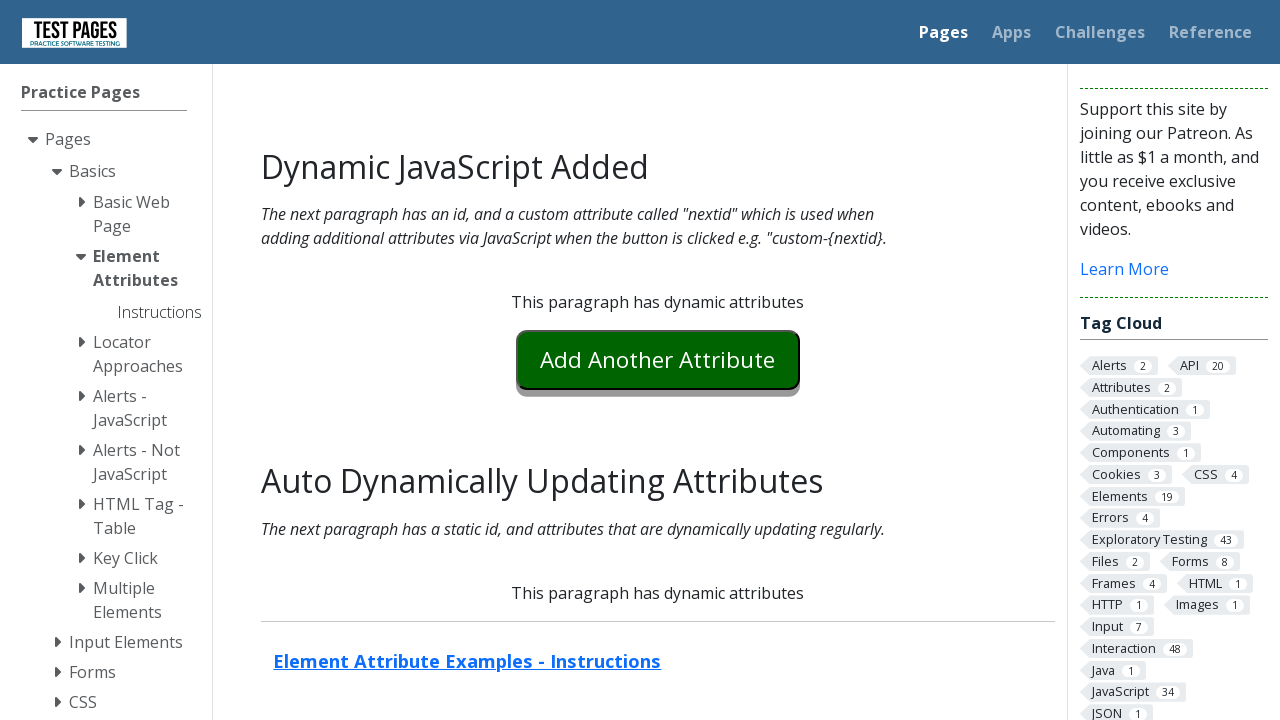

Clicked styled button (click #3) to trigger attribute changes at (658, 360) on .styled-click-button
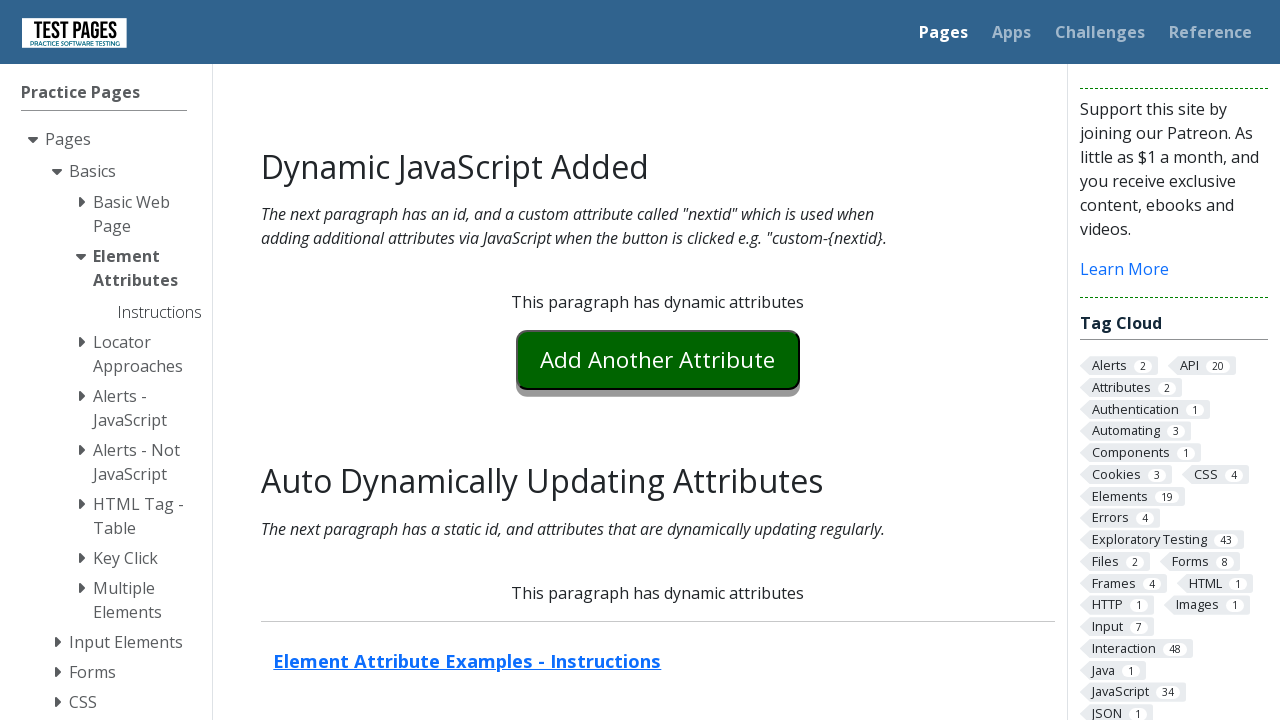

Waited for attributes to update after click #3
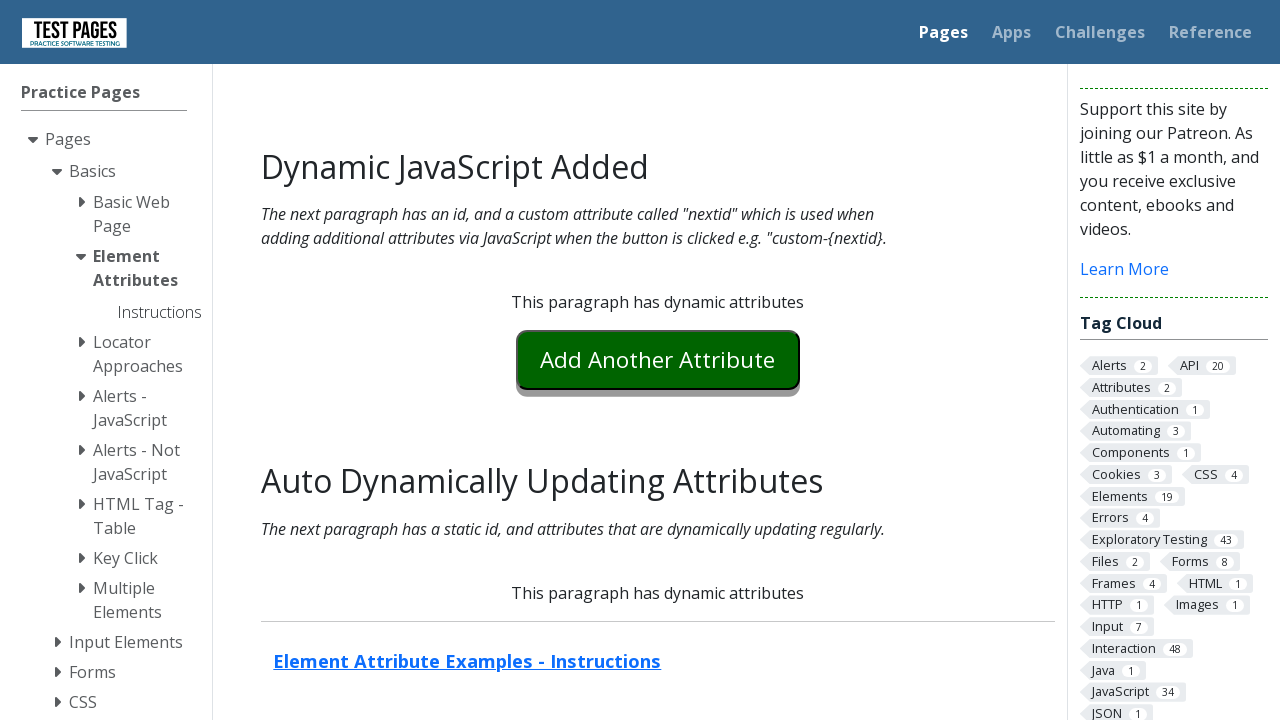

Clicked styled button (click #4) to trigger attribute changes at (658, 360) on .styled-click-button
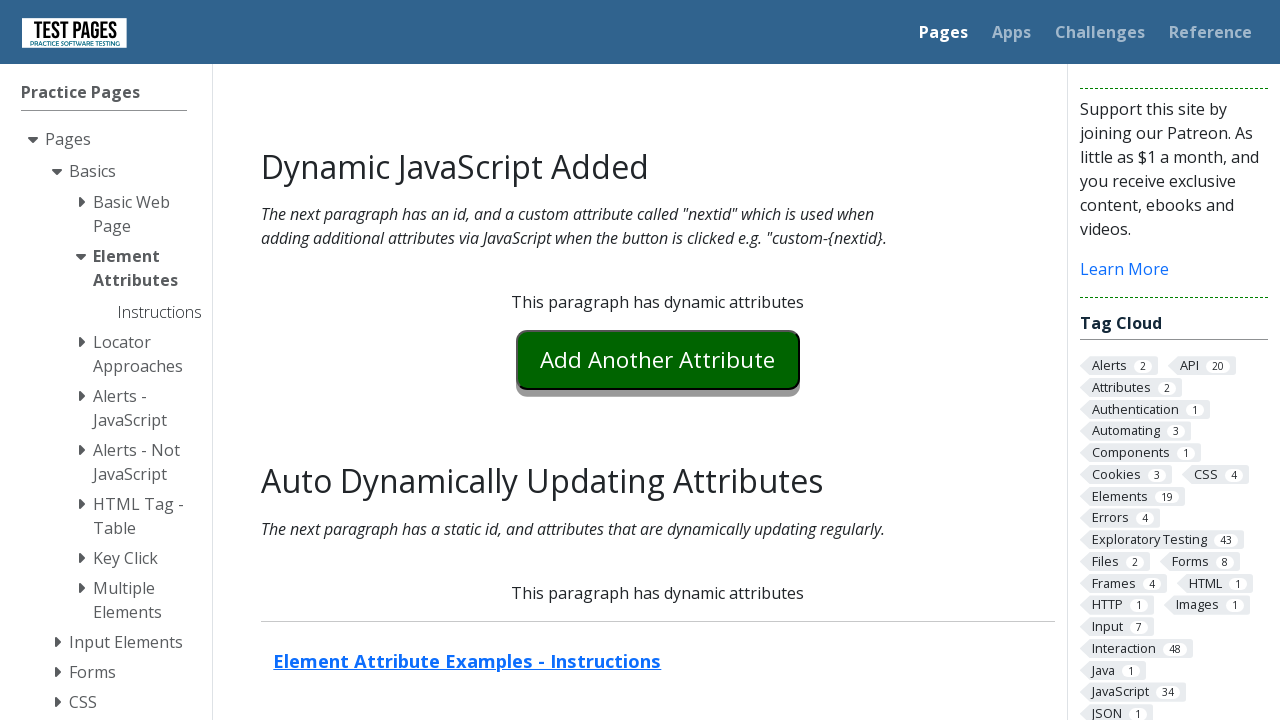

Waited for attributes to update after click #4
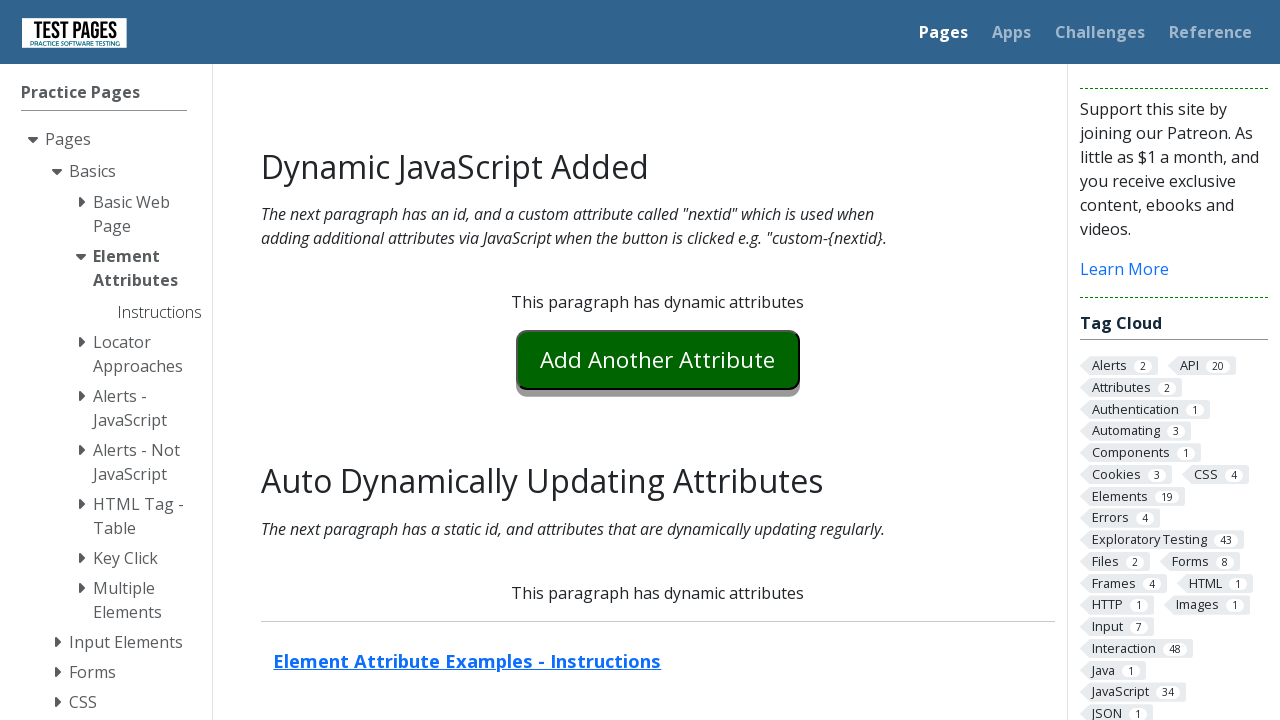

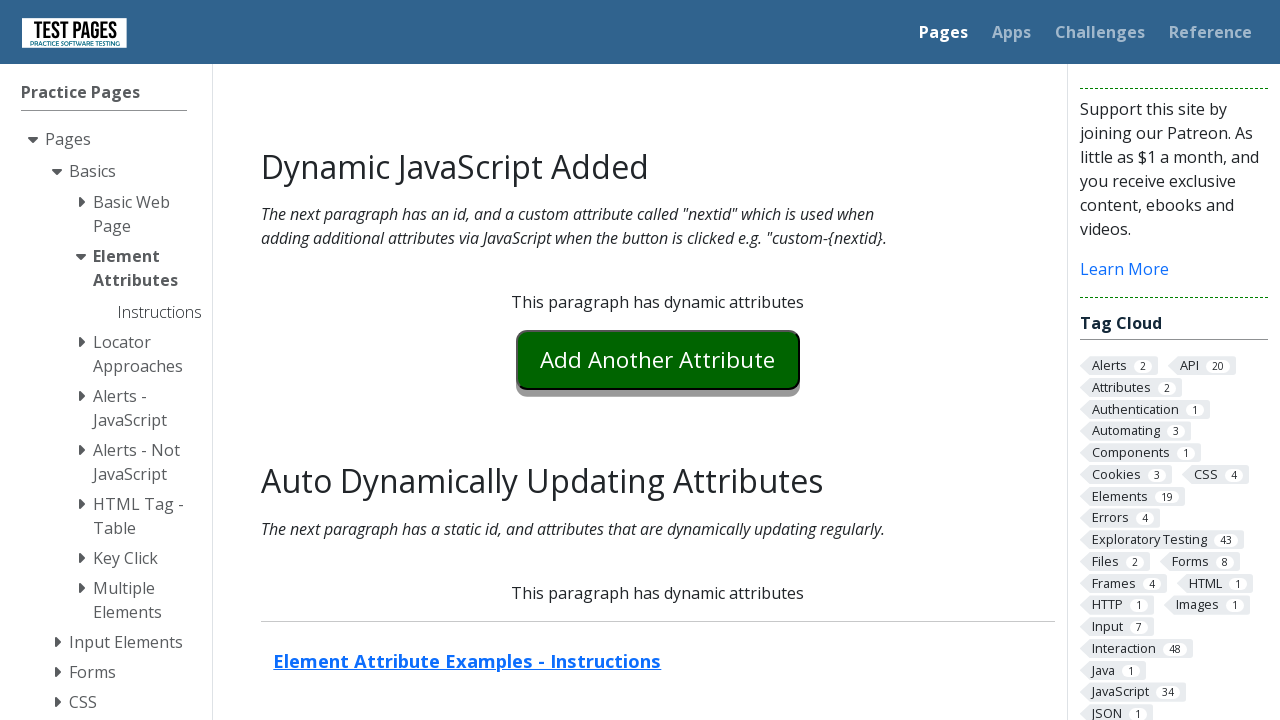